Tests checkbox functionality by clicking all checkboxes twice to test selection and deselection

Starting URL: https://codenboxautomationlab.com/practice/

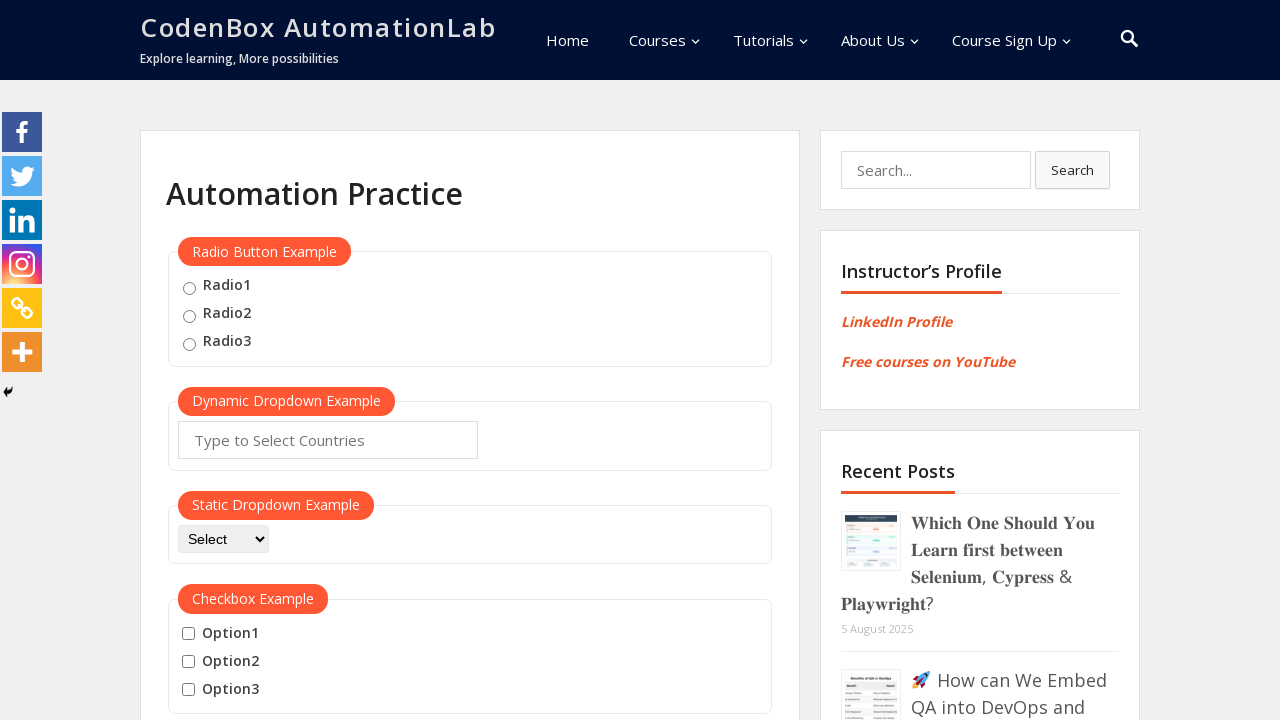

Located all checkboxes on the practice page
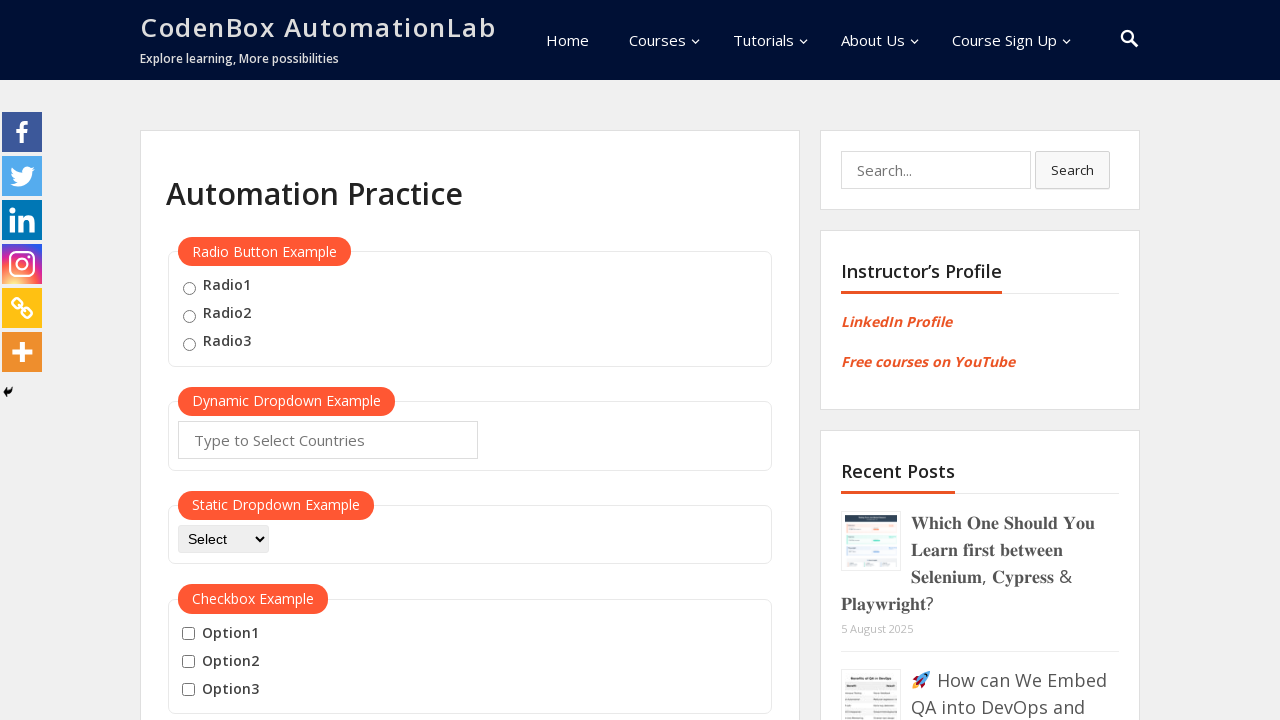

Clicked checkbox to select it at (188, 634) on input[type='checkbox'] >> nth=0
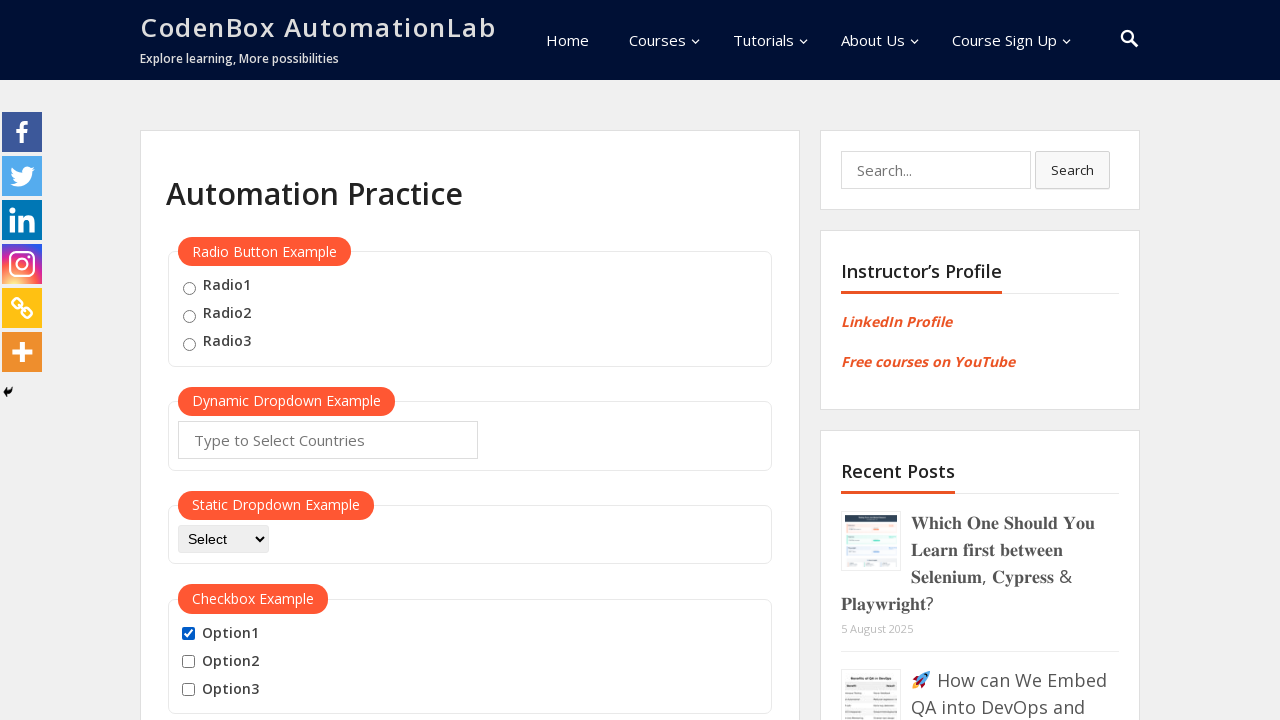

Clicked checkbox again to deselect it at (188, 634) on input[type='checkbox'] >> nth=0
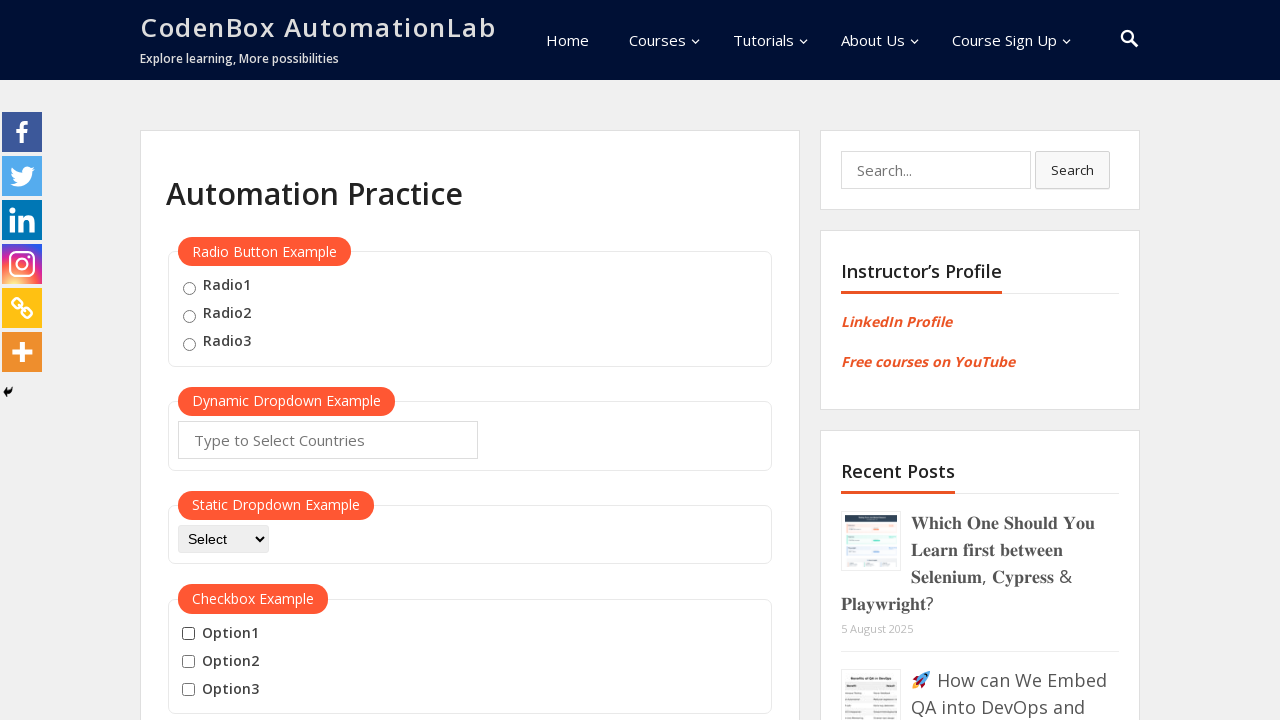

Clicked checkbox to select it at (188, 662) on input[type='checkbox'] >> nth=1
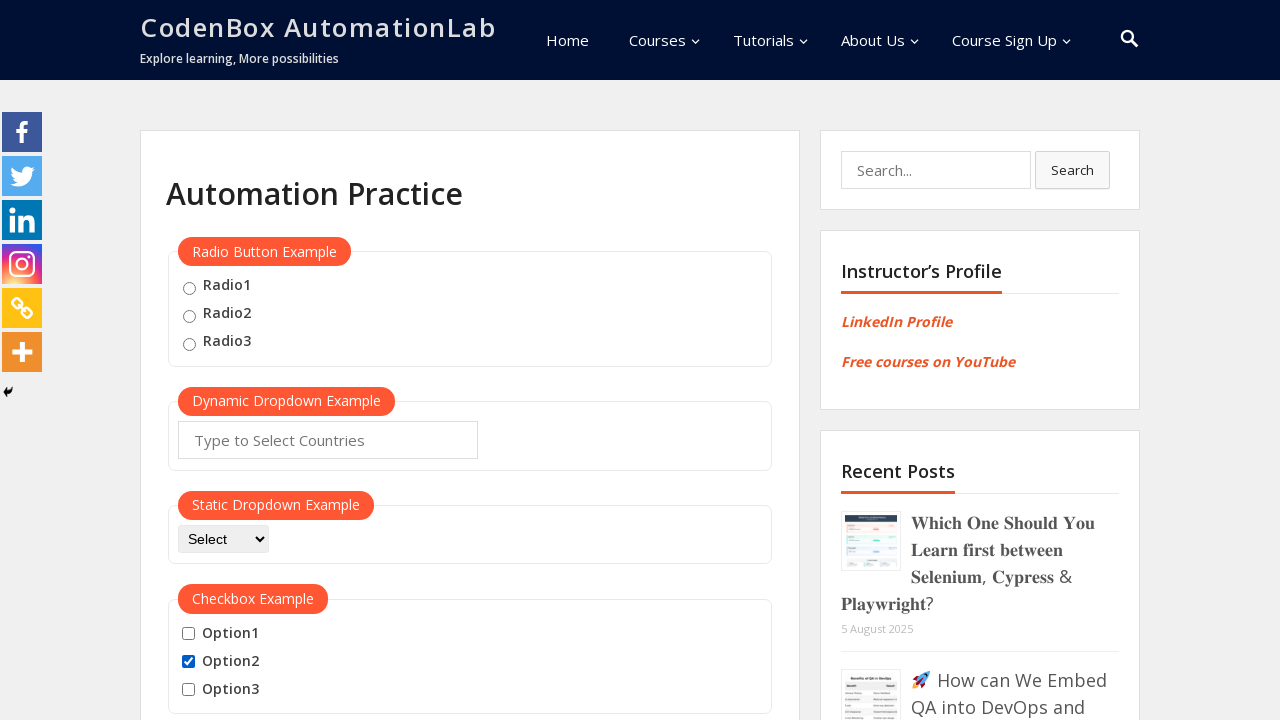

Clicked checkbox again to deselect it at (188, 662) on input[type='checkbox'] >> nth=1
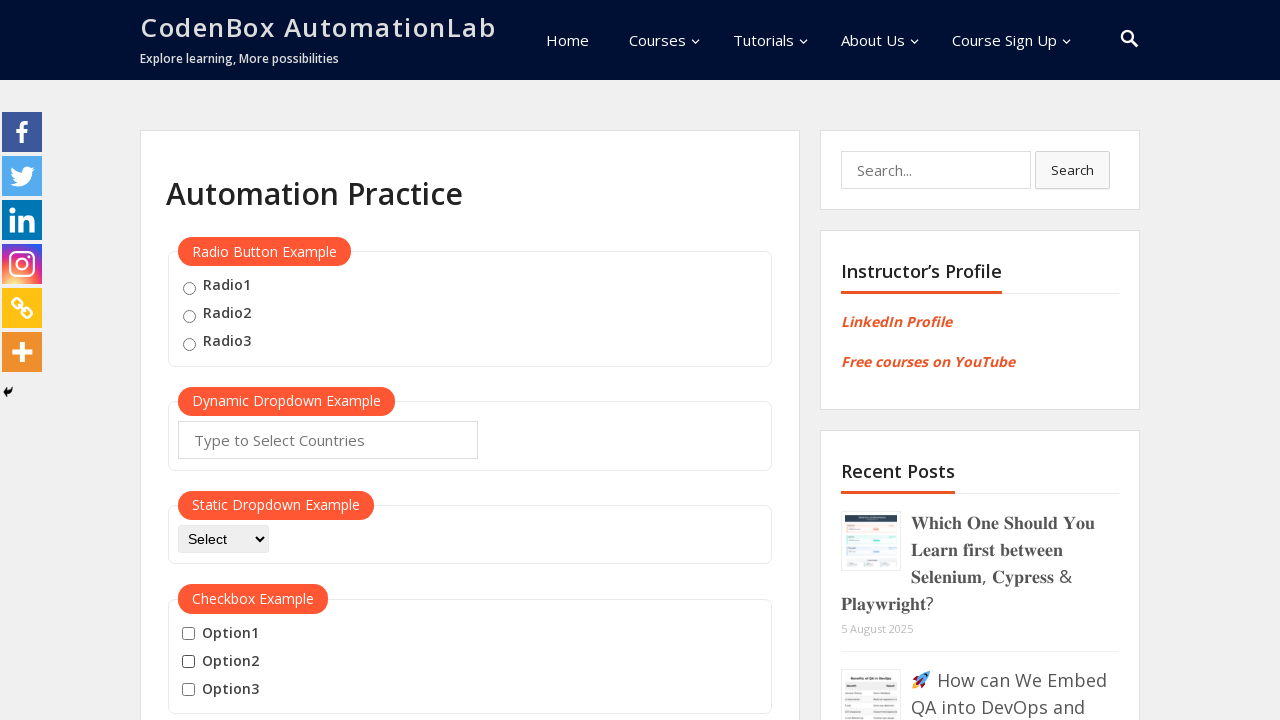

Clicked checkbox to select it at (188, 690) on input[type='checkbox'] >> nth=2
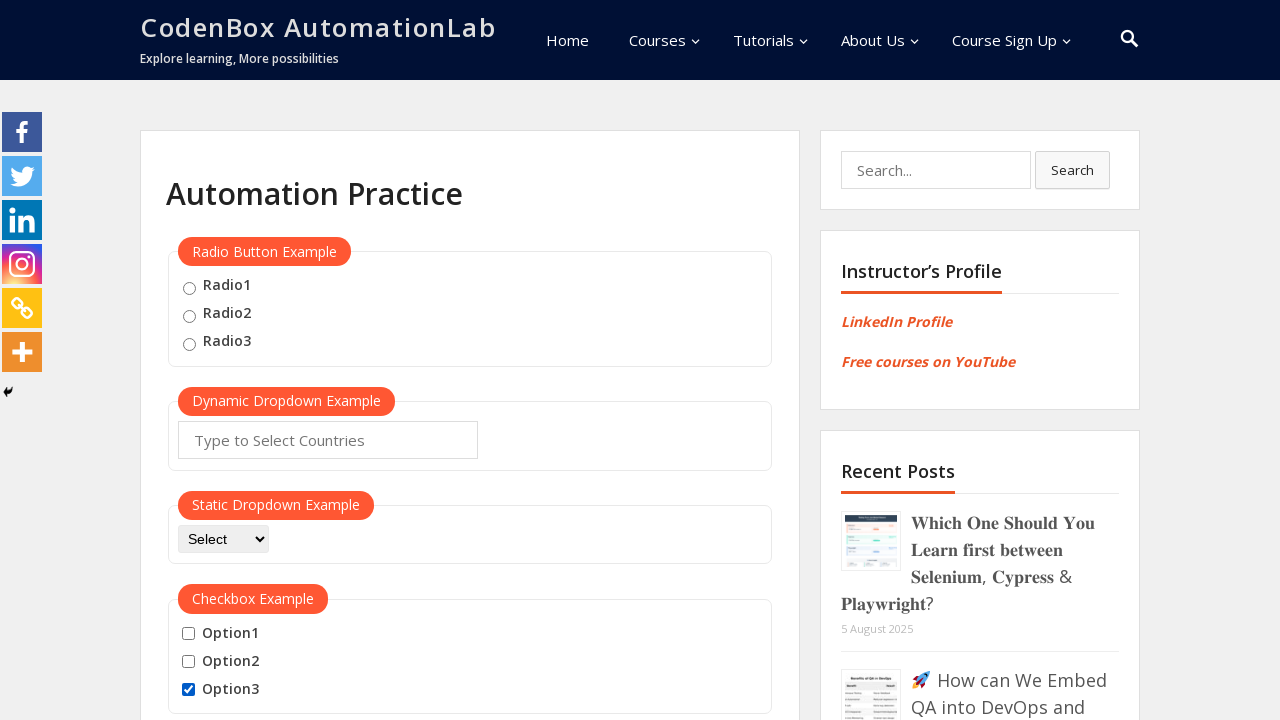

Clicked checkbox again to deselect it at (188, 690) on input[type='checkbox'] >> nth=2
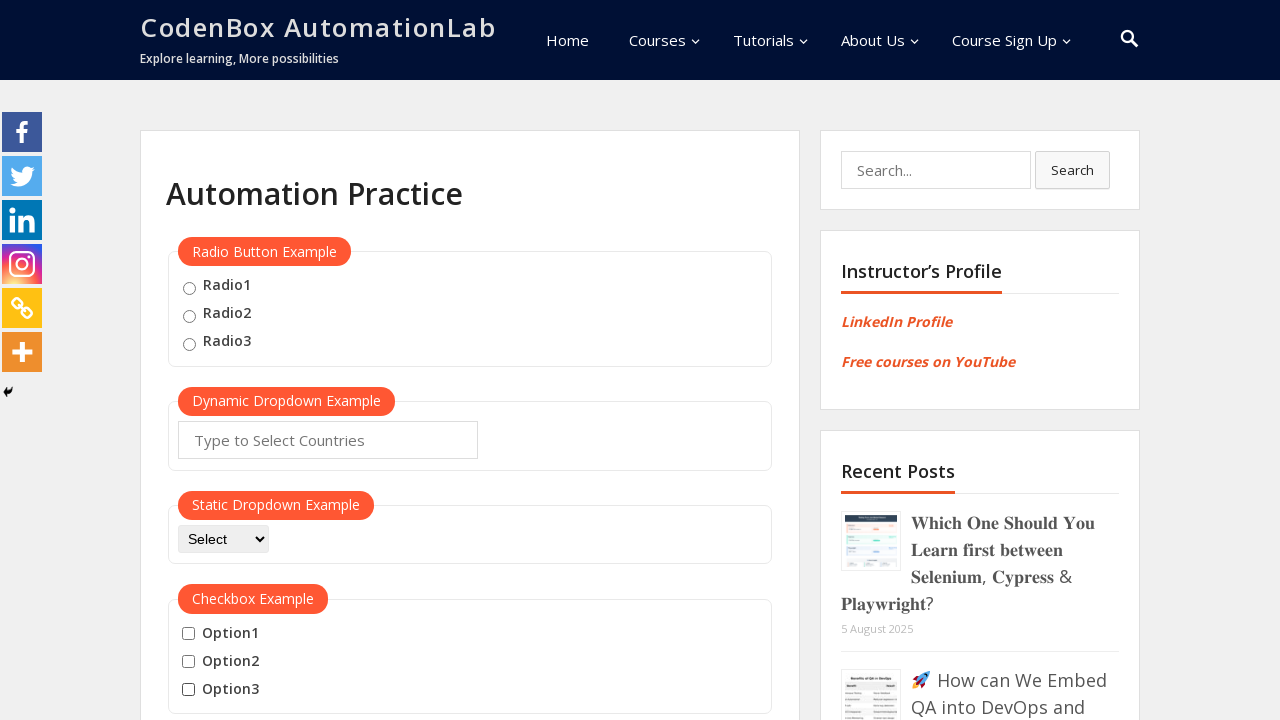

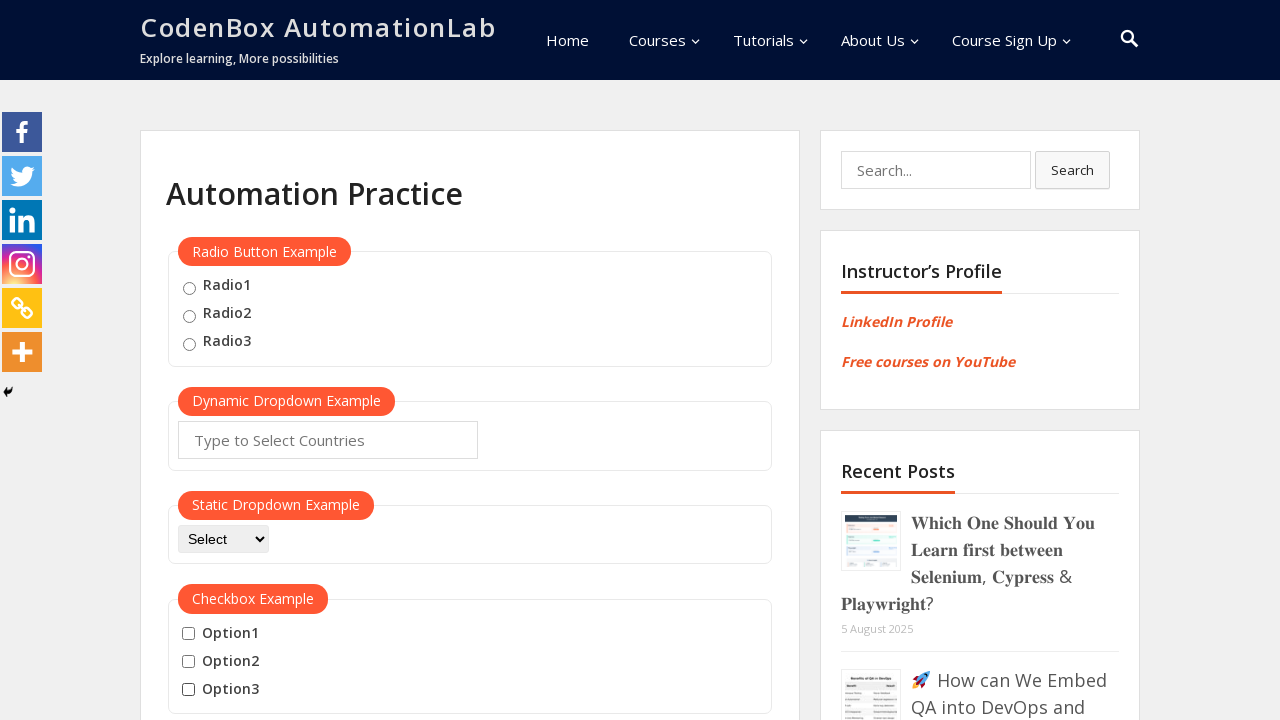